Navigates to the Rahul Shetty Academy Selenium practice offers page and waits for it to load

Starting URL: https://rahulshettyacademy.com/seleniumPractise/#/offers

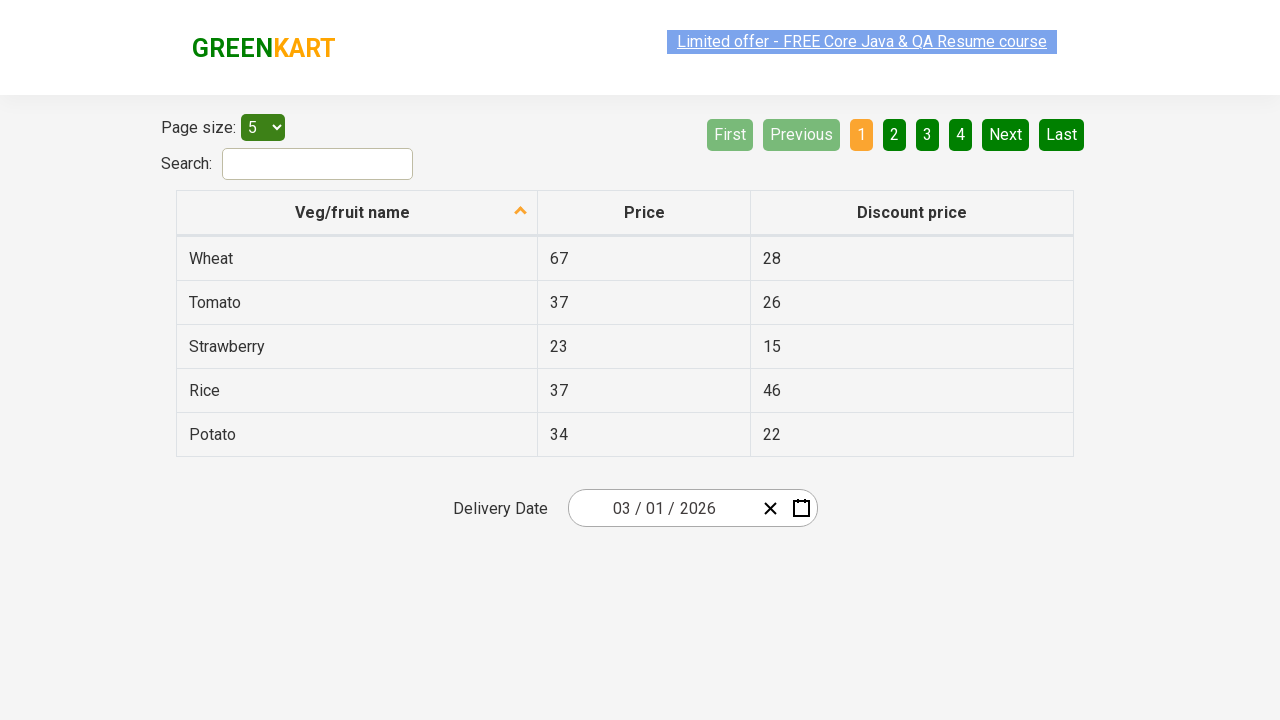

Waited for network idle state on Rahul Shetty Academy Selenium practice offers page
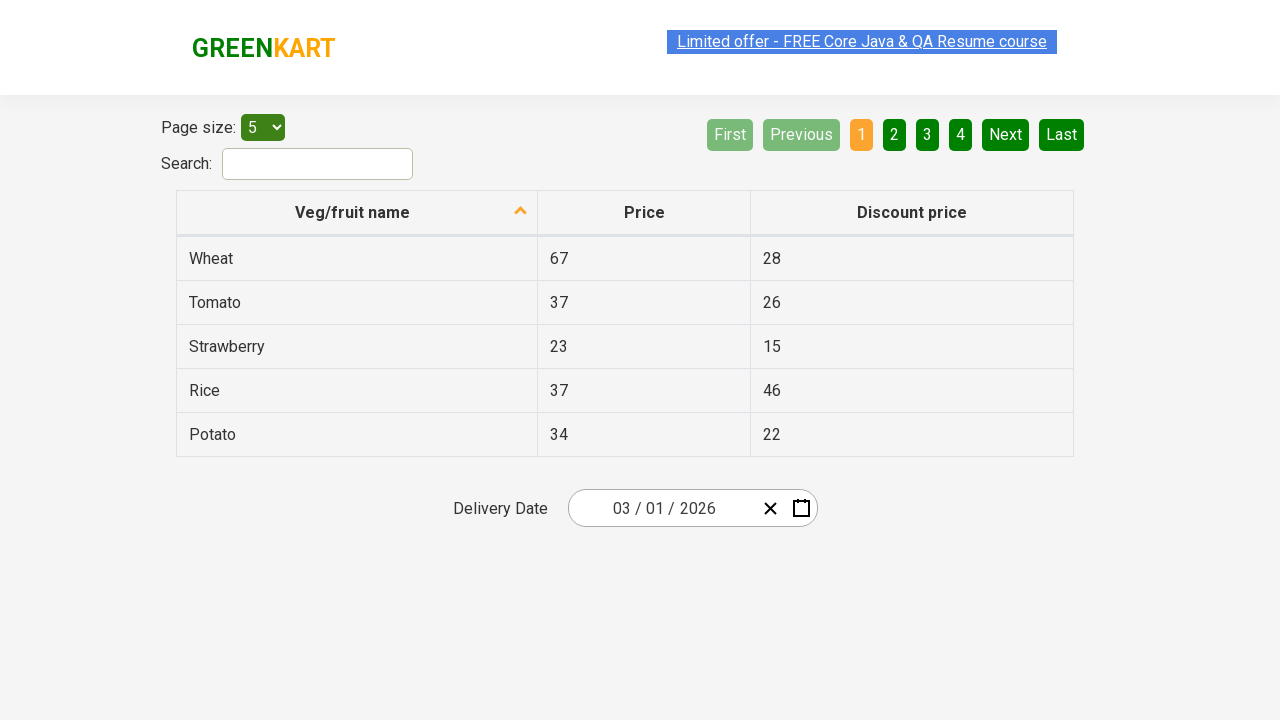

Verified offers page loaded by confirming table element is present
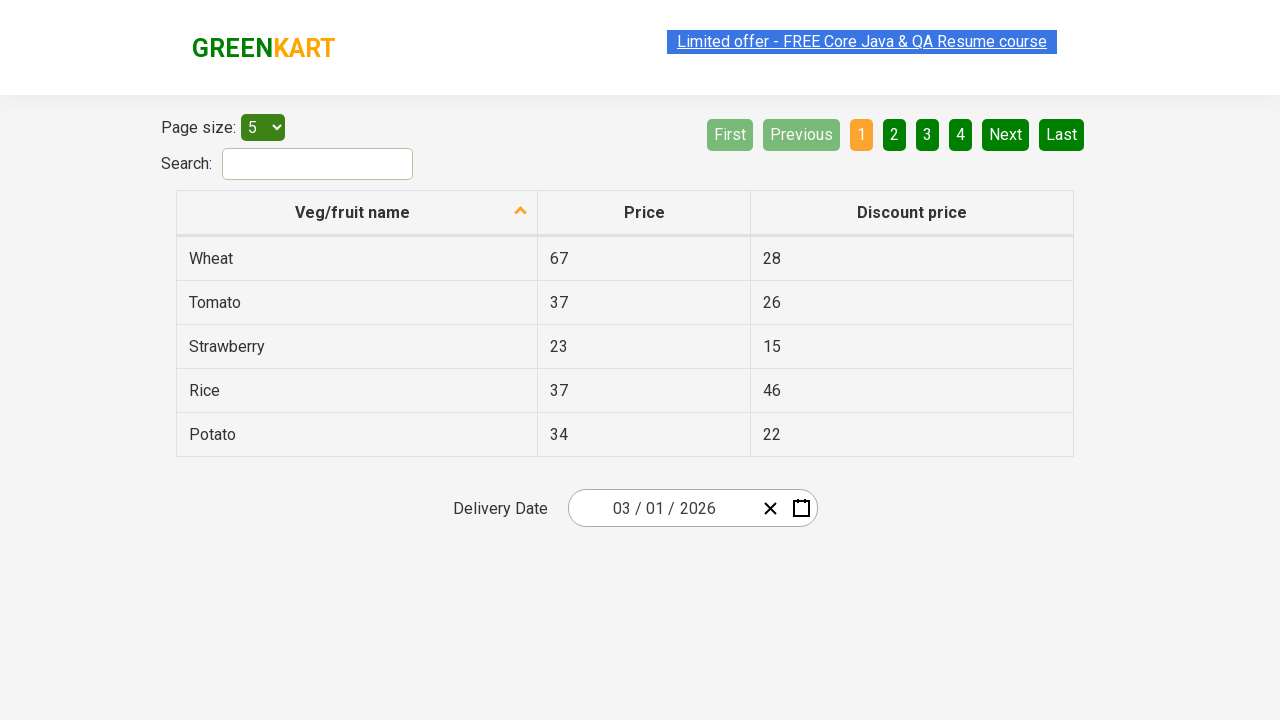

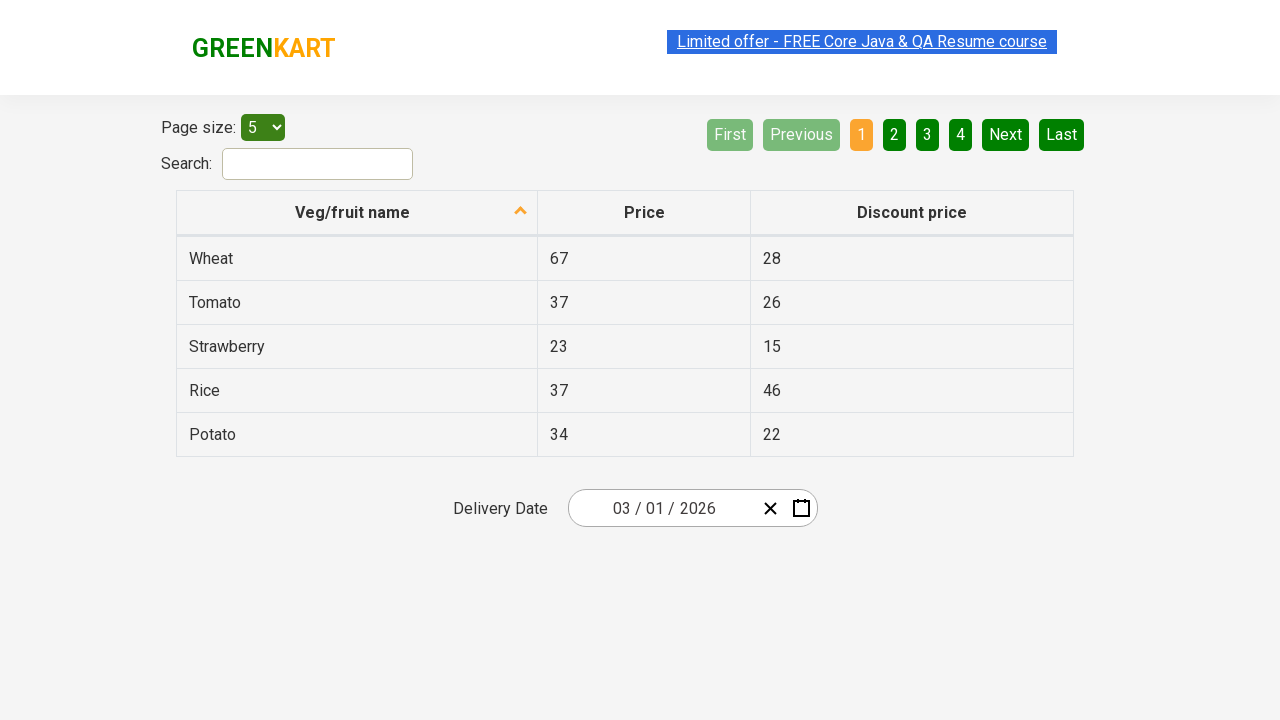